Tests explicit wait functionality by waiting for a specific element with expected text content to appear on the page

Starting URL: https://read.douban.com/

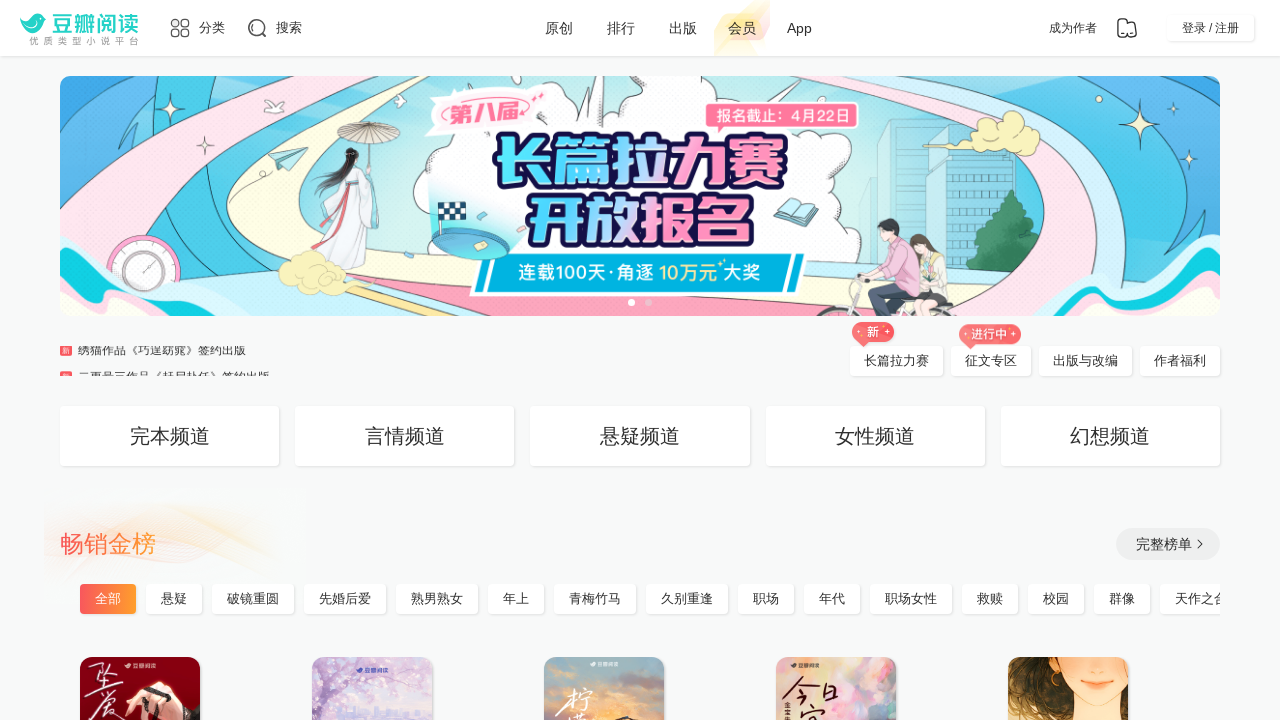

Waited for channel links section to load with expected element
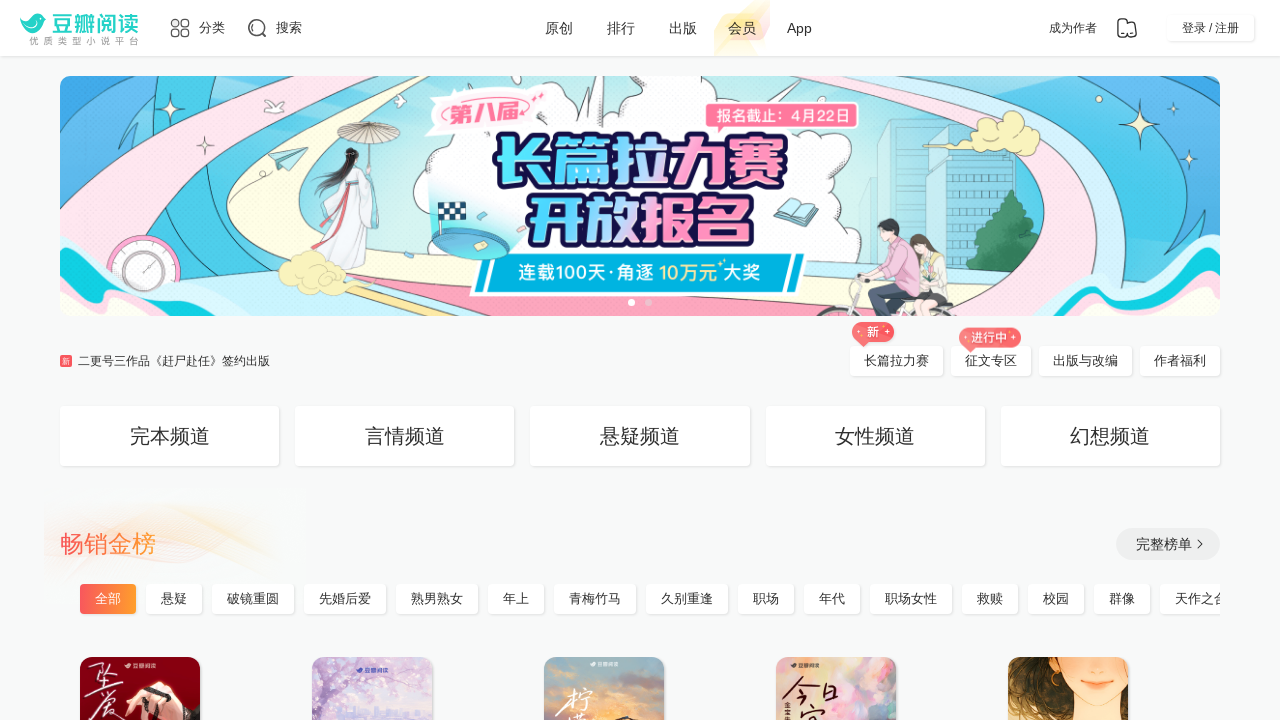

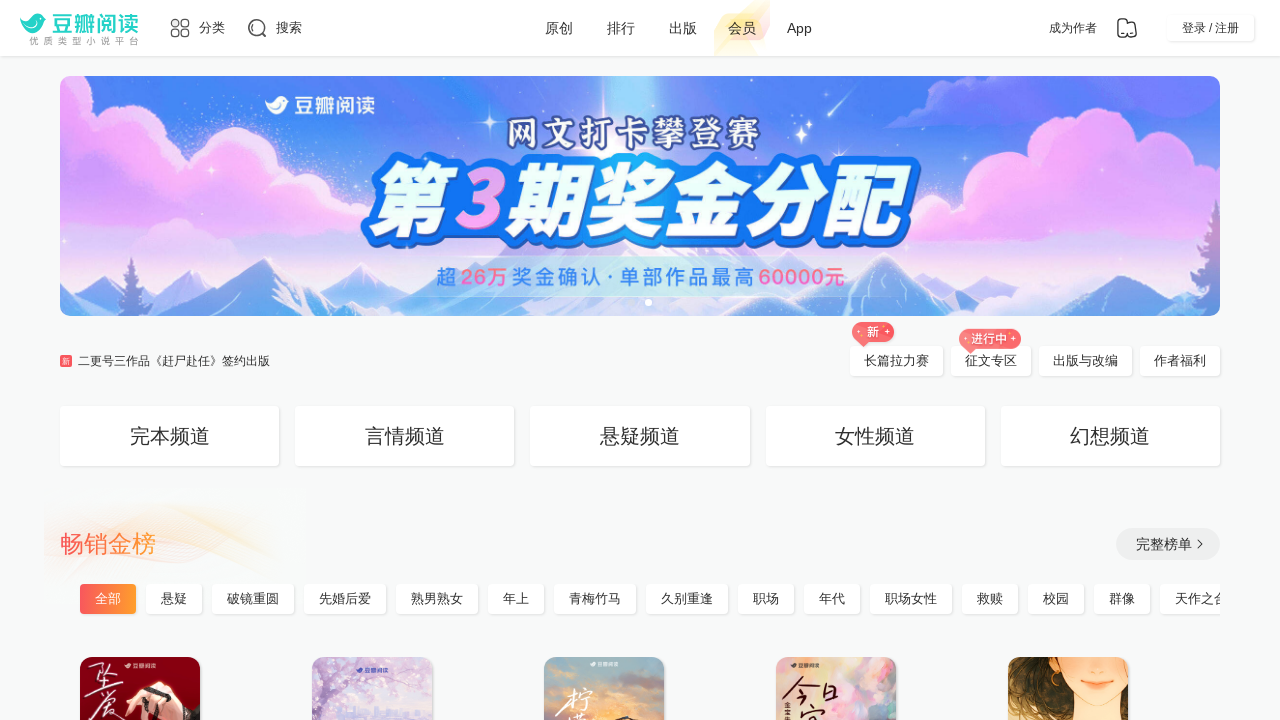